Tests product search functionality on an e-commerce practice site by searching for "ca", verifying product counts, and adding multiple items to cart including clicking specific products and finding Cashews to add.

Starting URL: https://rahulshettyacademy.com/seleniumPractise/#/

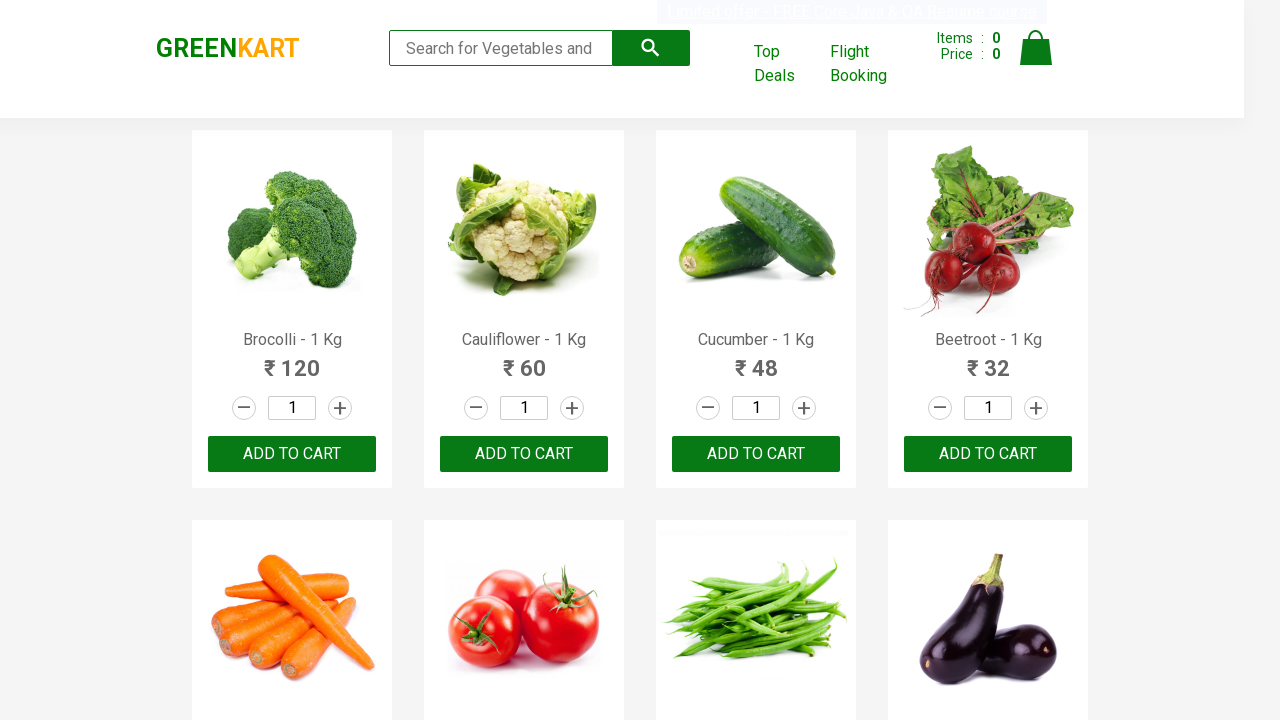

Typed 'ca' in the search box on .search-keyword
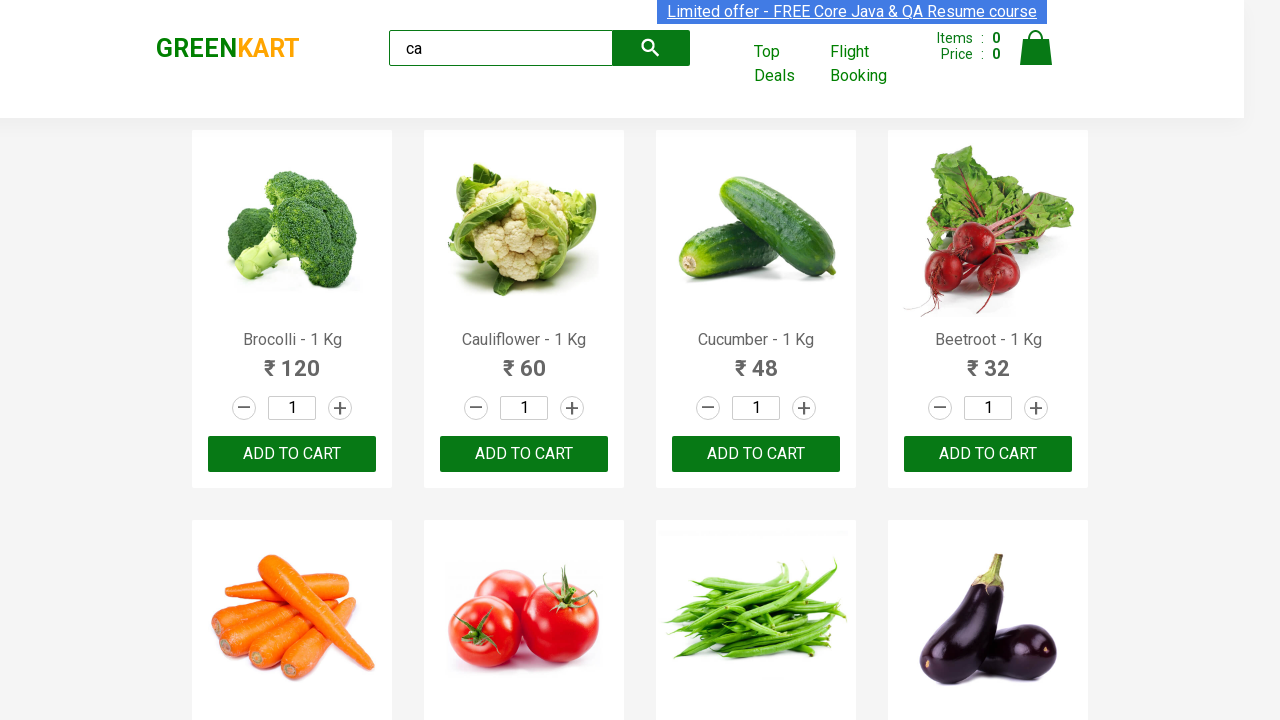

Waited for products to load
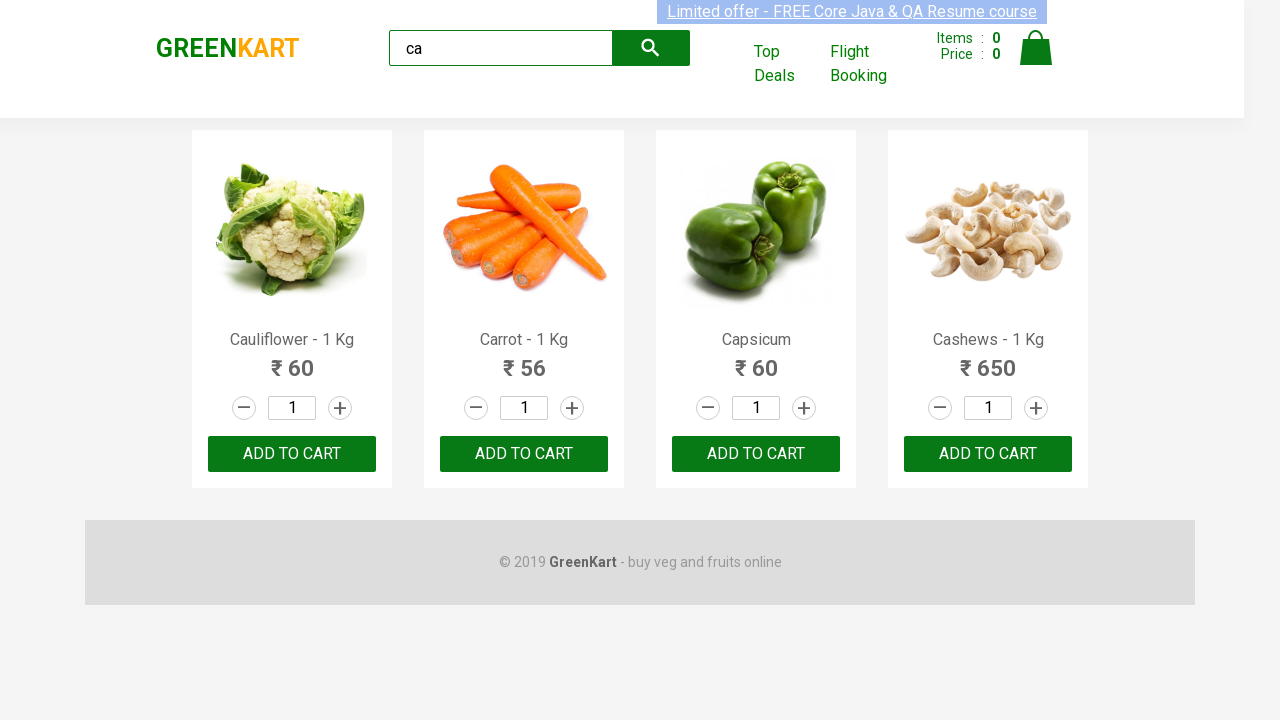

Verified total product count equals 5
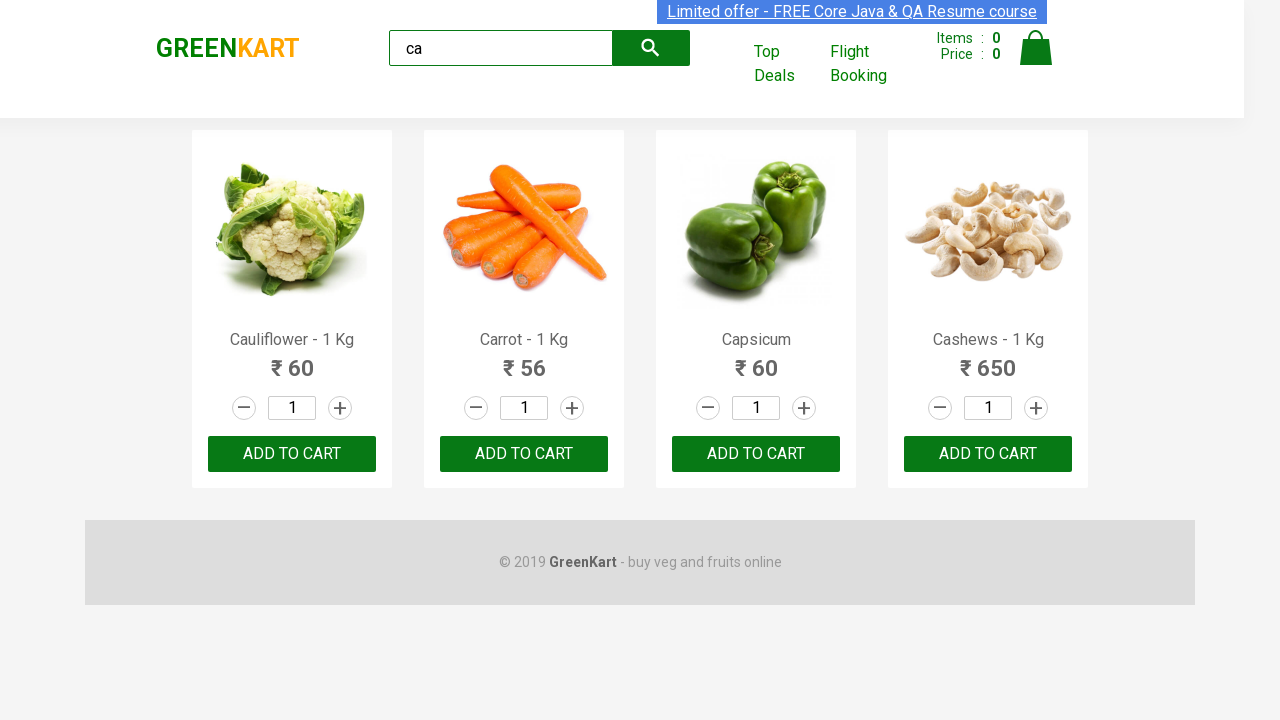

Verified visible product count equals 4
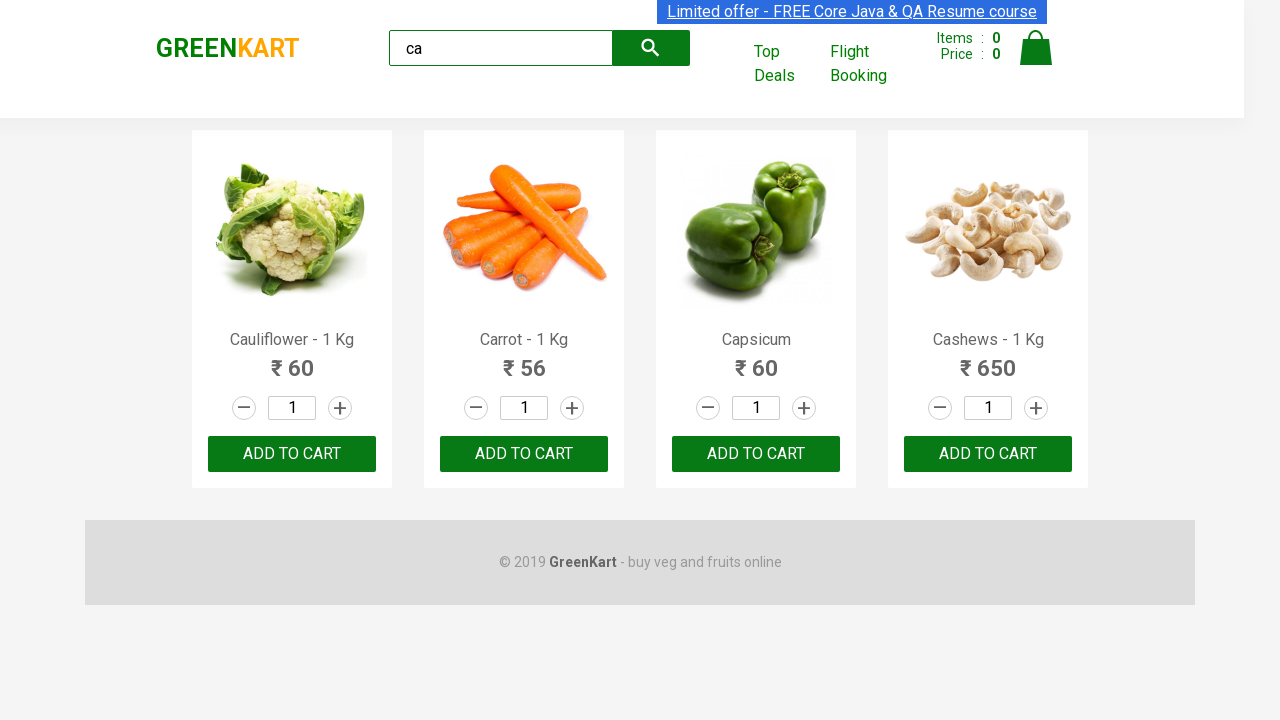

Verified product count within container equals 4
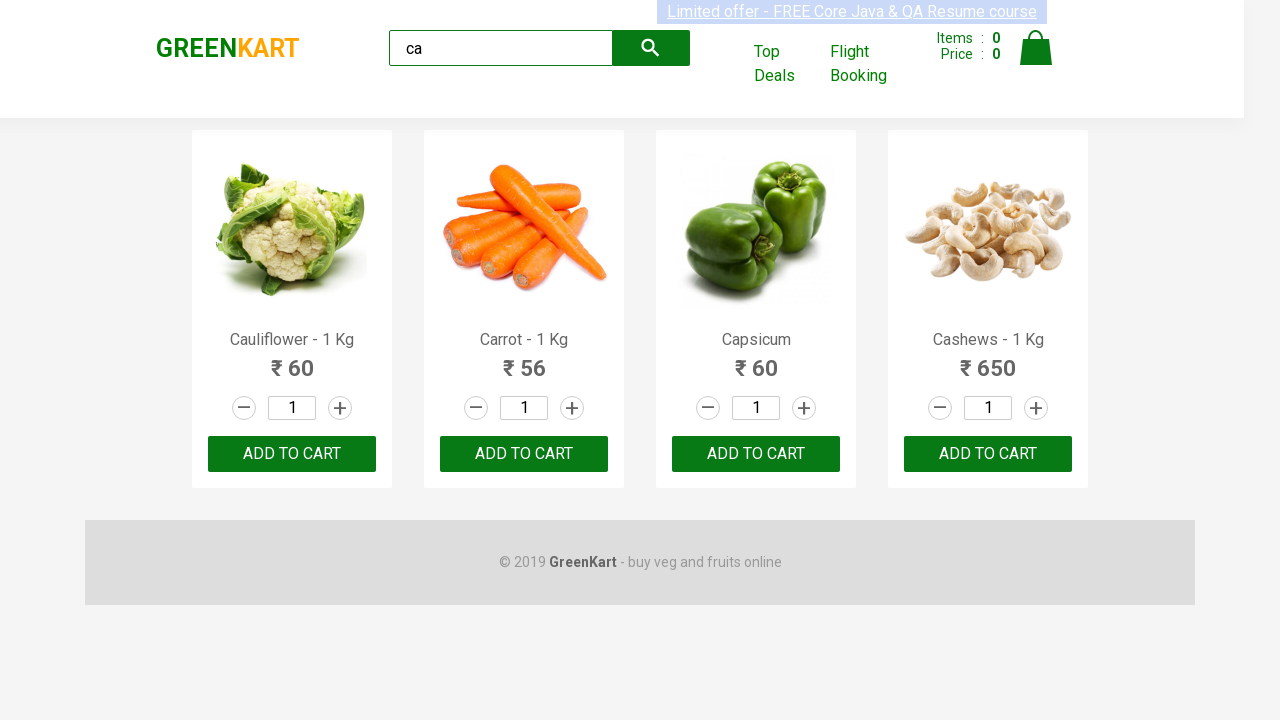

Clicked add to cart button on 3rd product using nth-child selector at (756, 454) on :nth-child(3) > .product-action > button
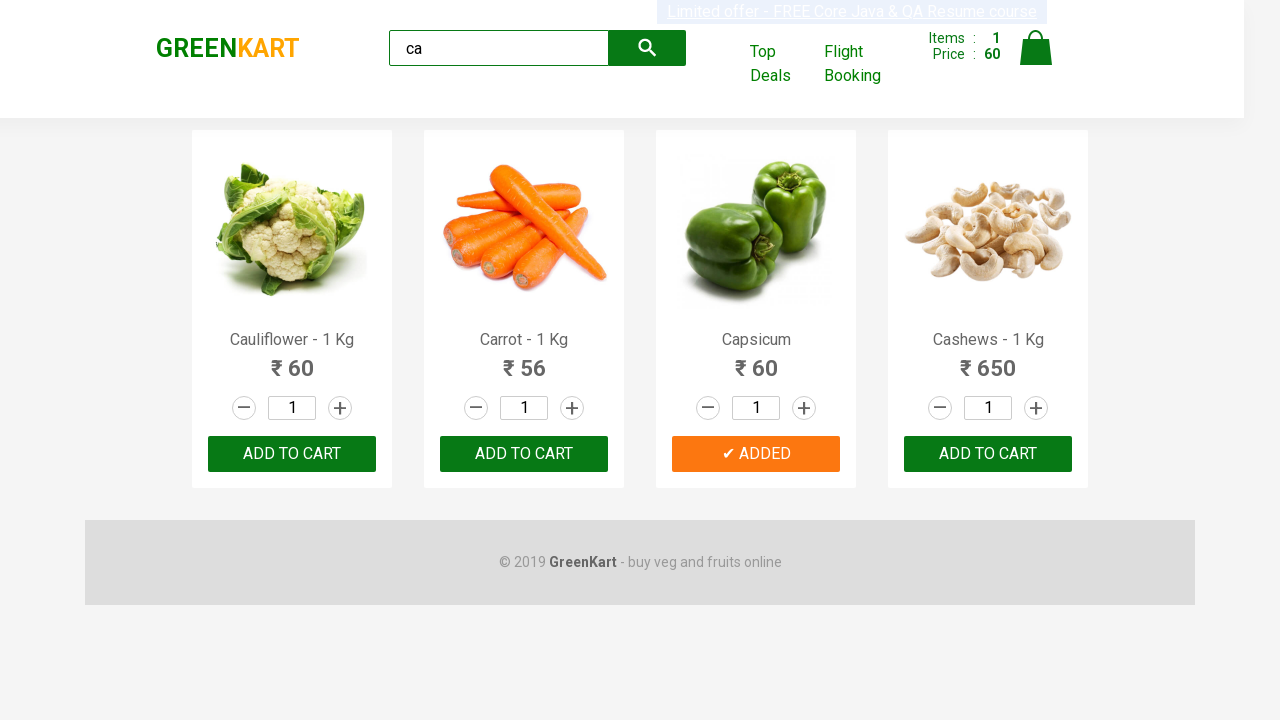

Clicked ADD TO CART button on 3rd product by index at (756, 454) on .products .product >> nth=2 >> text=ADD TO CART
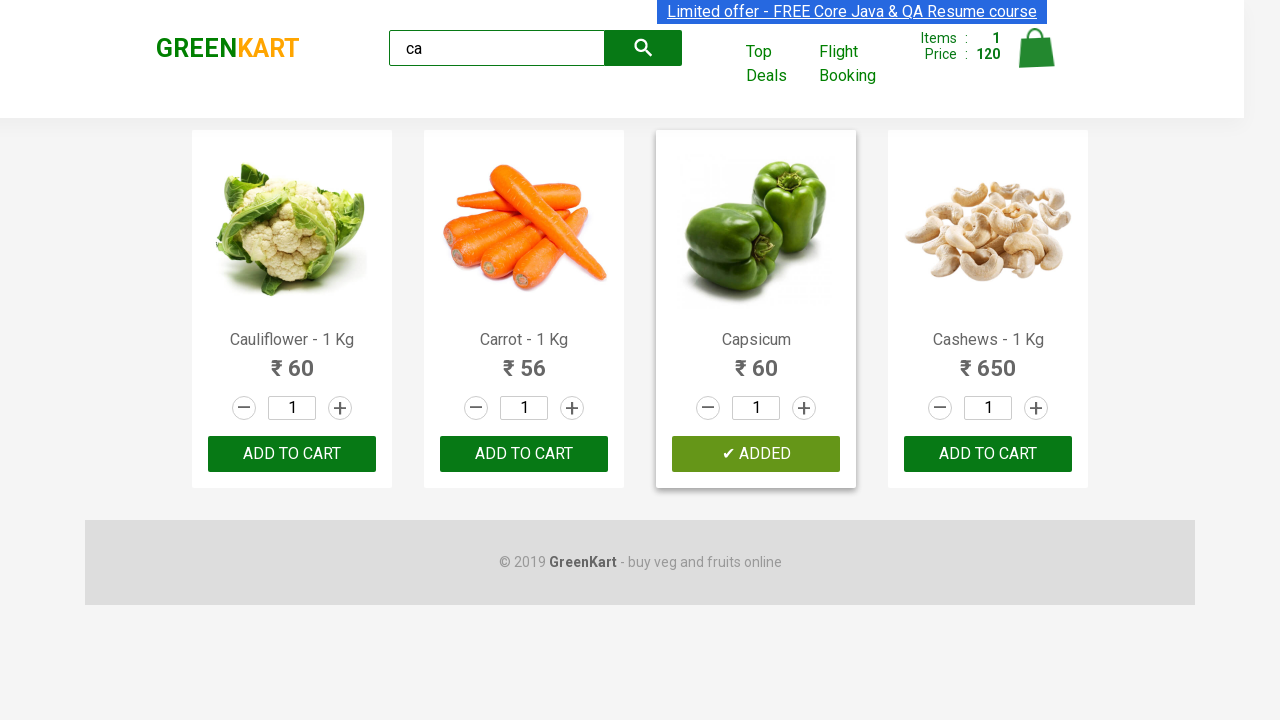

Found Cashews product at index 3 and clicked add to cart button at (988, 454) on .products .product >> nth=3 >> button
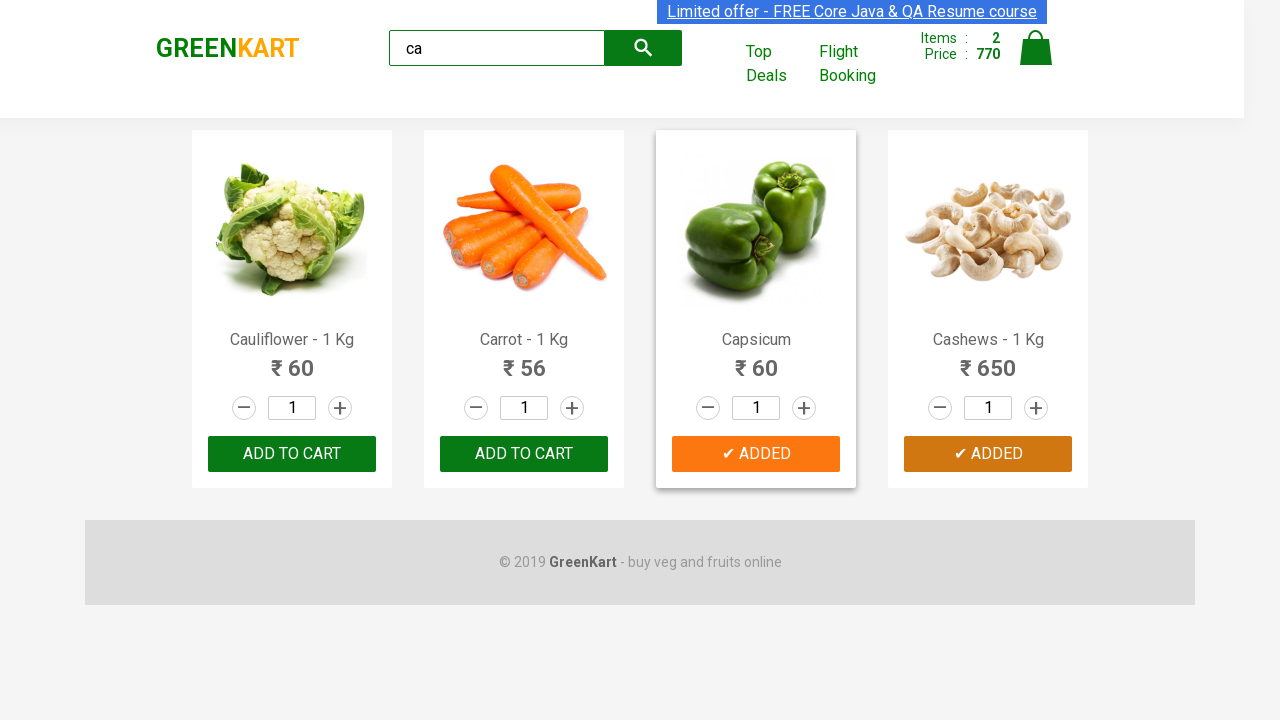

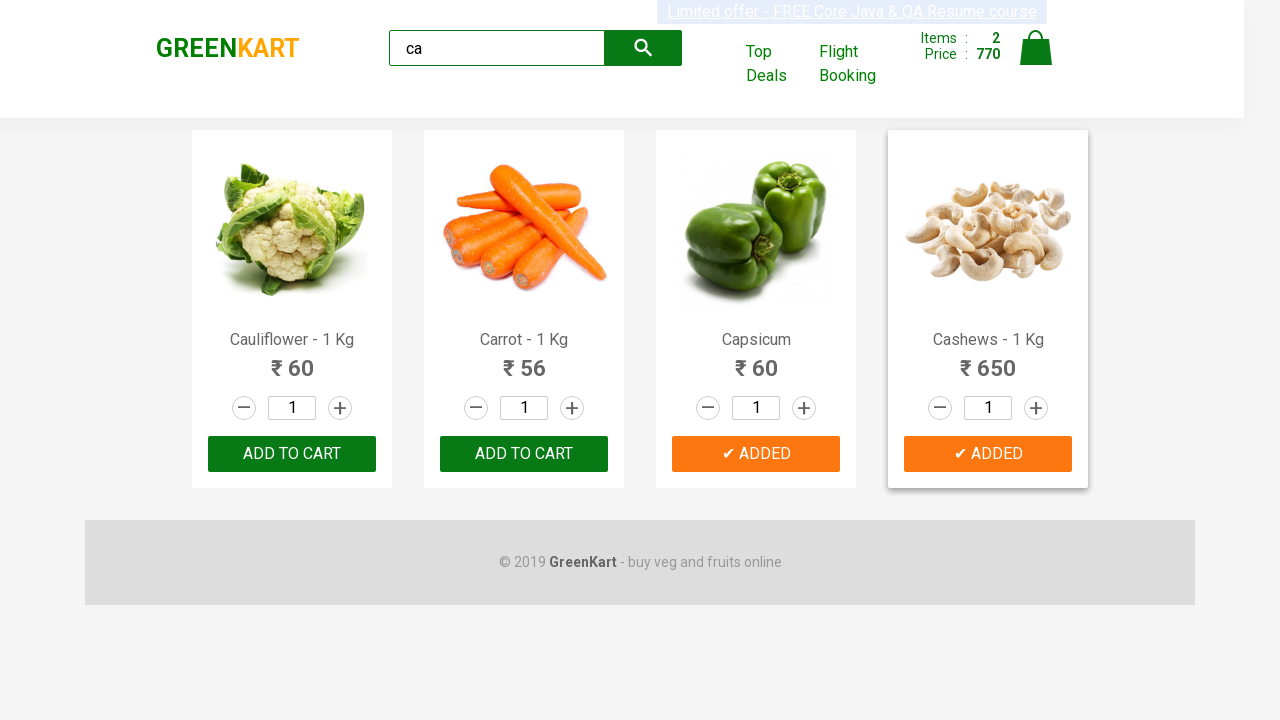